Tests the Baja SAE results leaderboard by selecting "Endurance" event from a dropdown menu and clicking the "Show Results" button to display the results table.

Starting URL: https://results.bajasae.net/Leaderboard.aspx

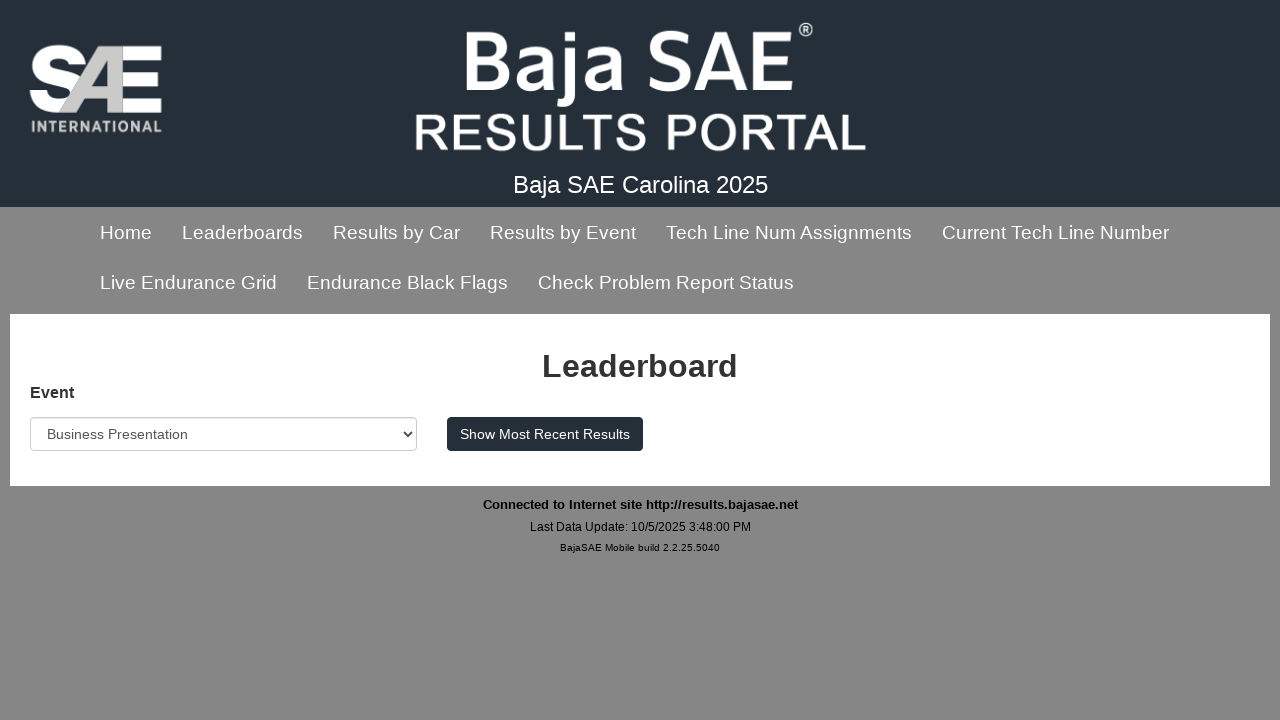

Events dropdown loaded
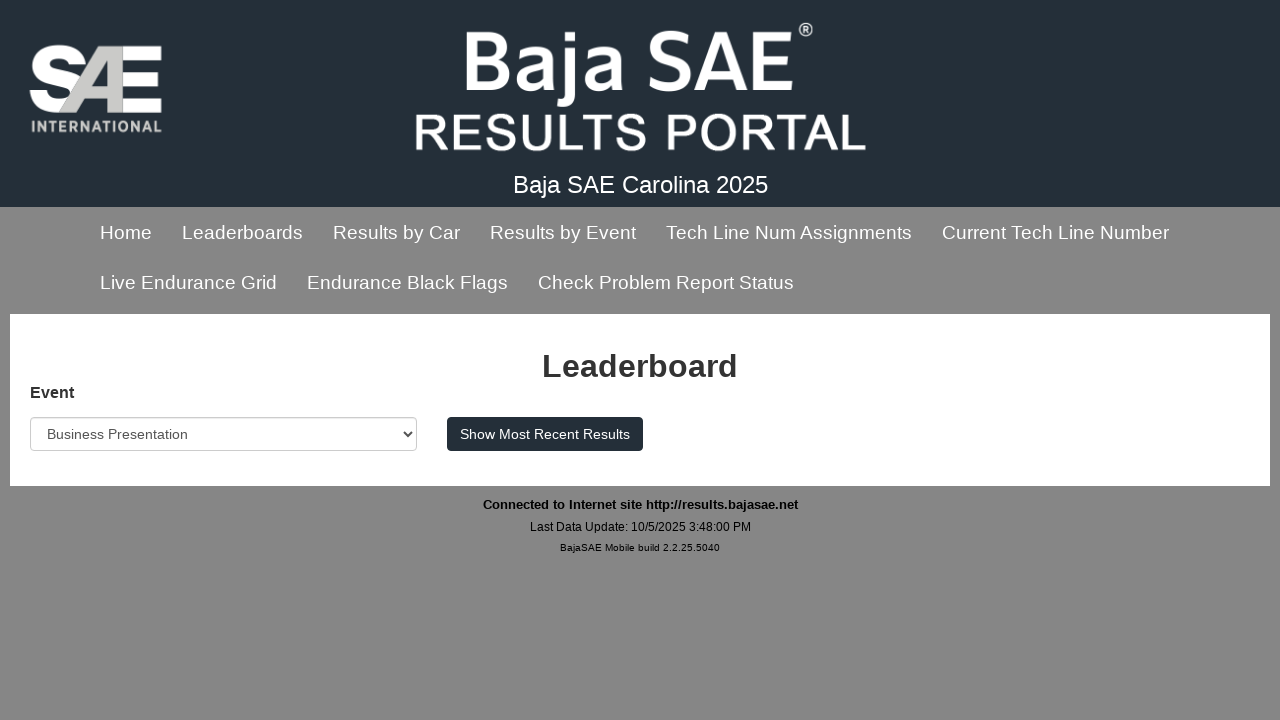

Selected 'Endurance' from the events dropdown on #MainContent_DropDownListEvents
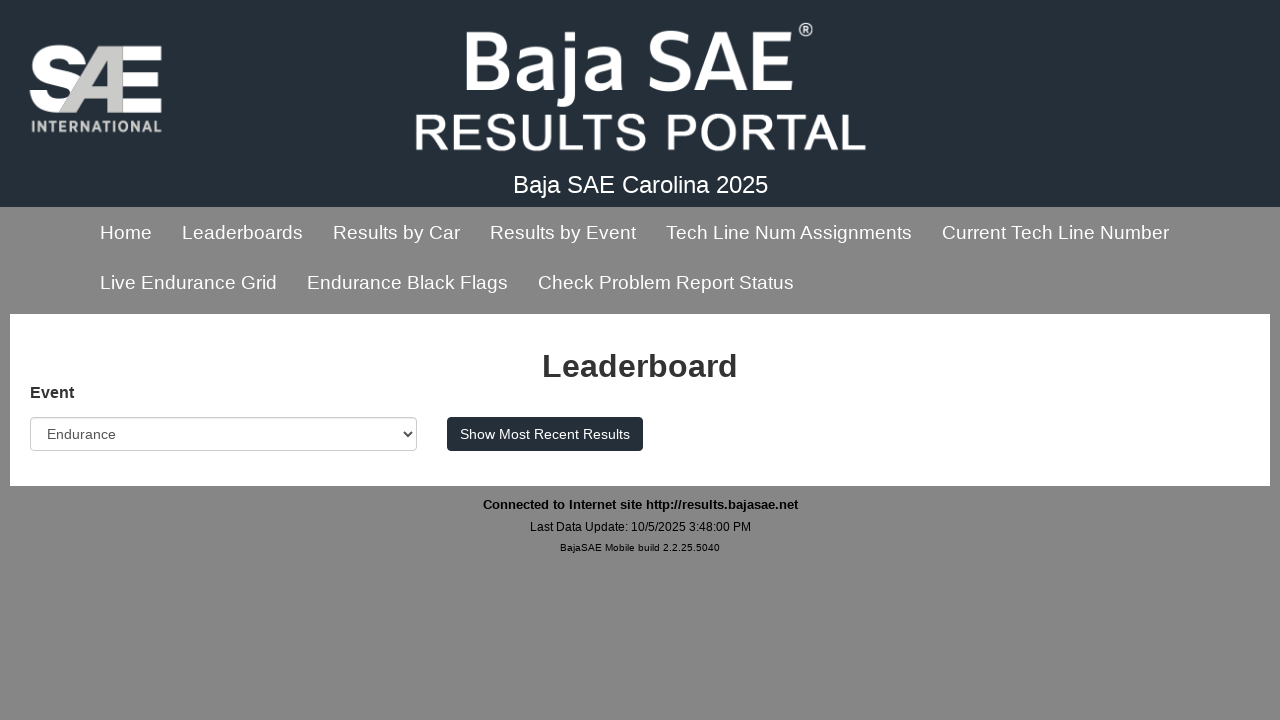

Clicked 'Show Results' button to display results at (545, 434) on #MainContent_ButtonLookupEvent
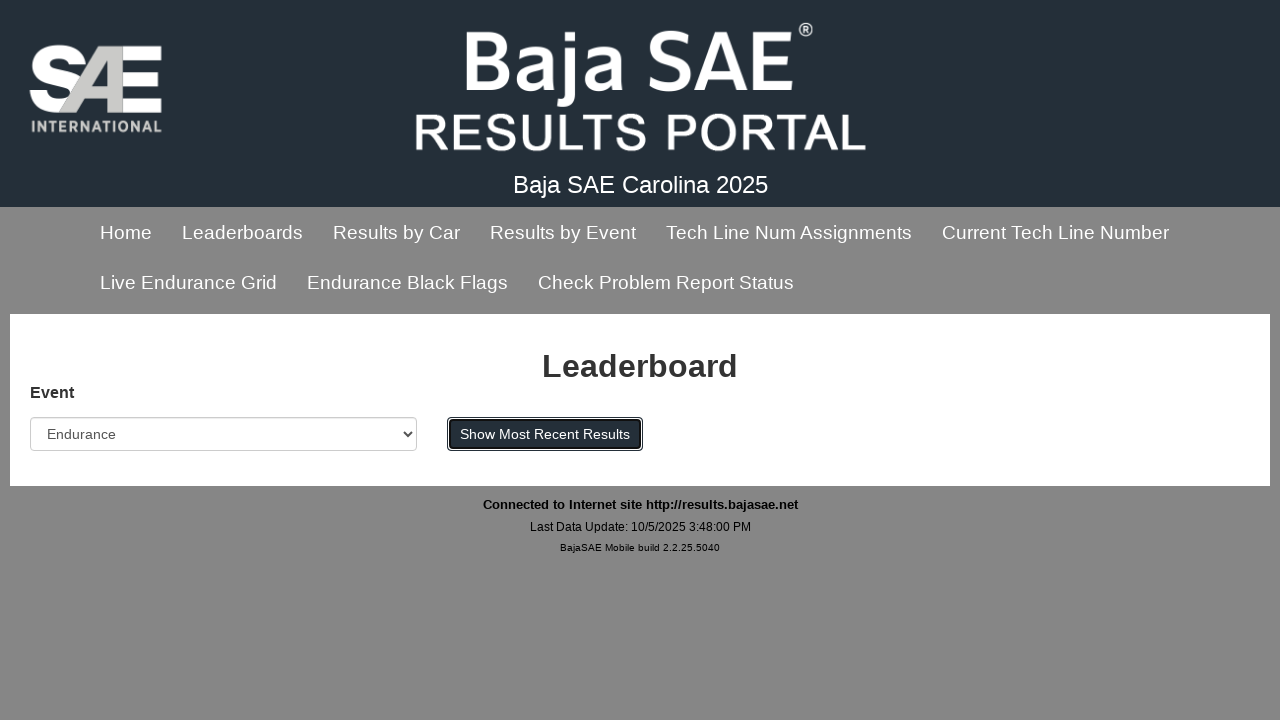

Results table loaded successfully
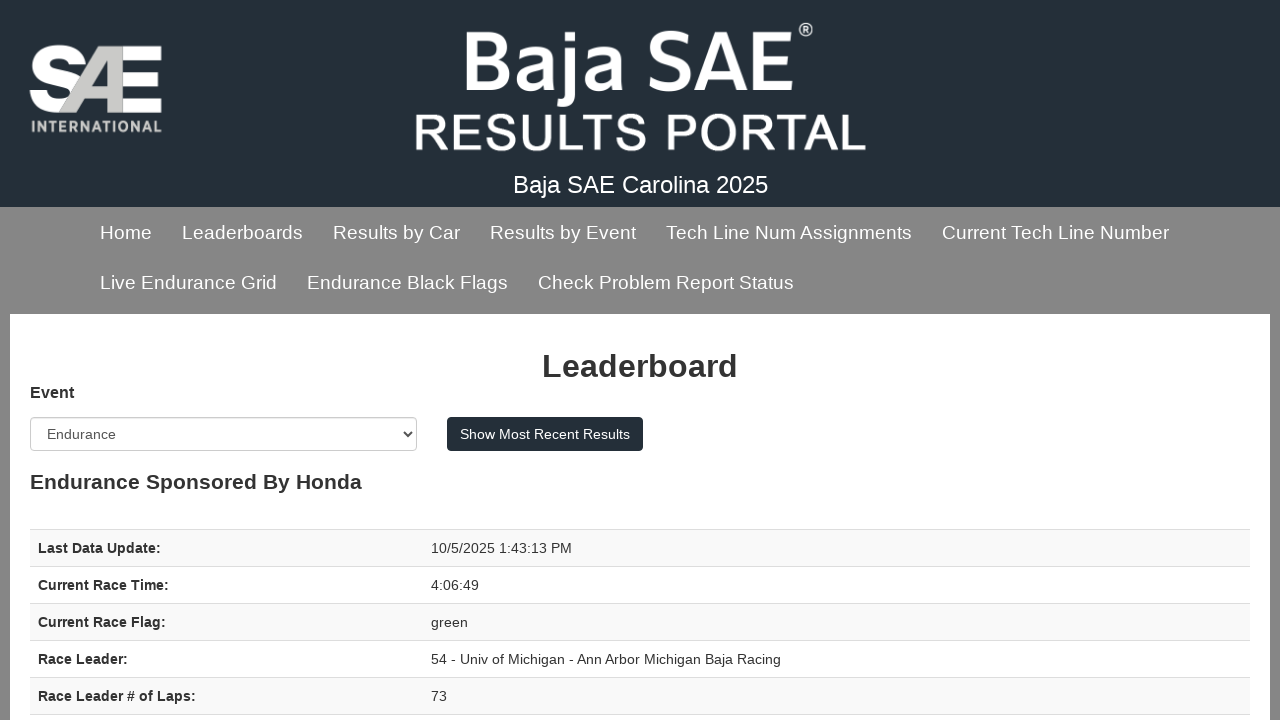

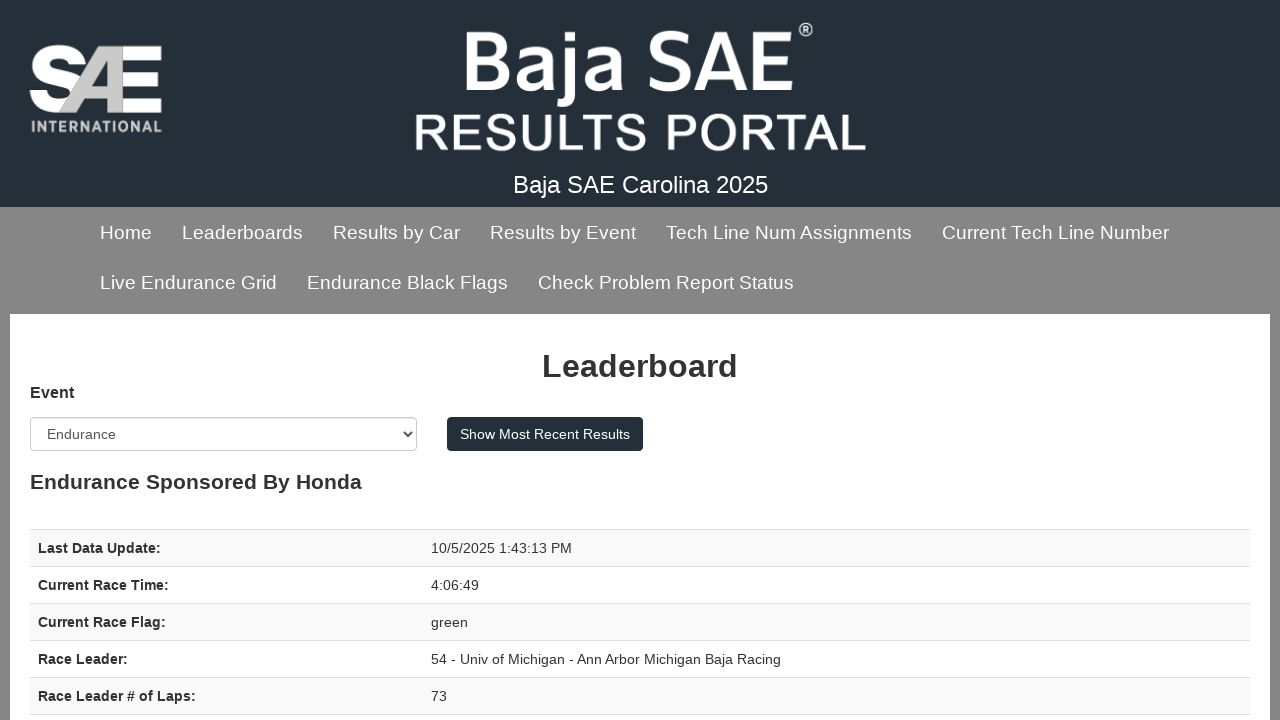